Navigates to AWS Chime meetings page, verifies the AWS Service Terms link is displayed, and clicks on the AWS Privacy link

Starting URL: https://app.chime.aws/meetings

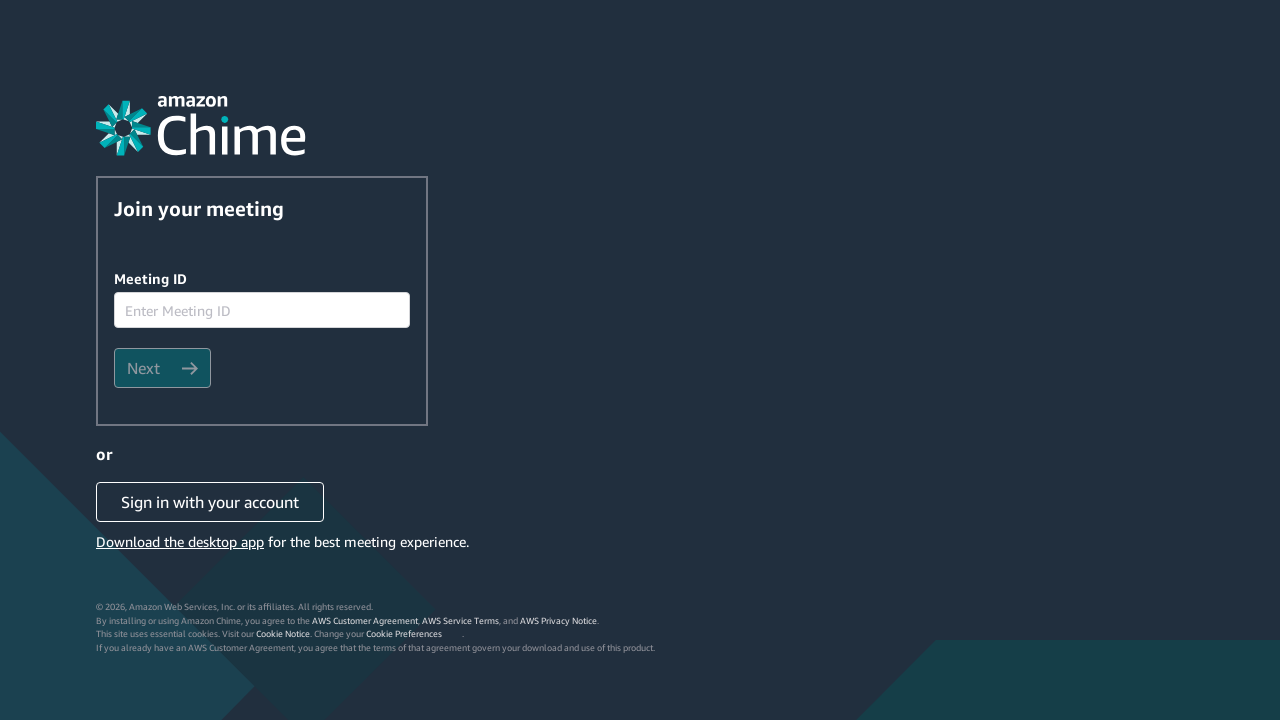

Navigated to AWS Chime meetings page
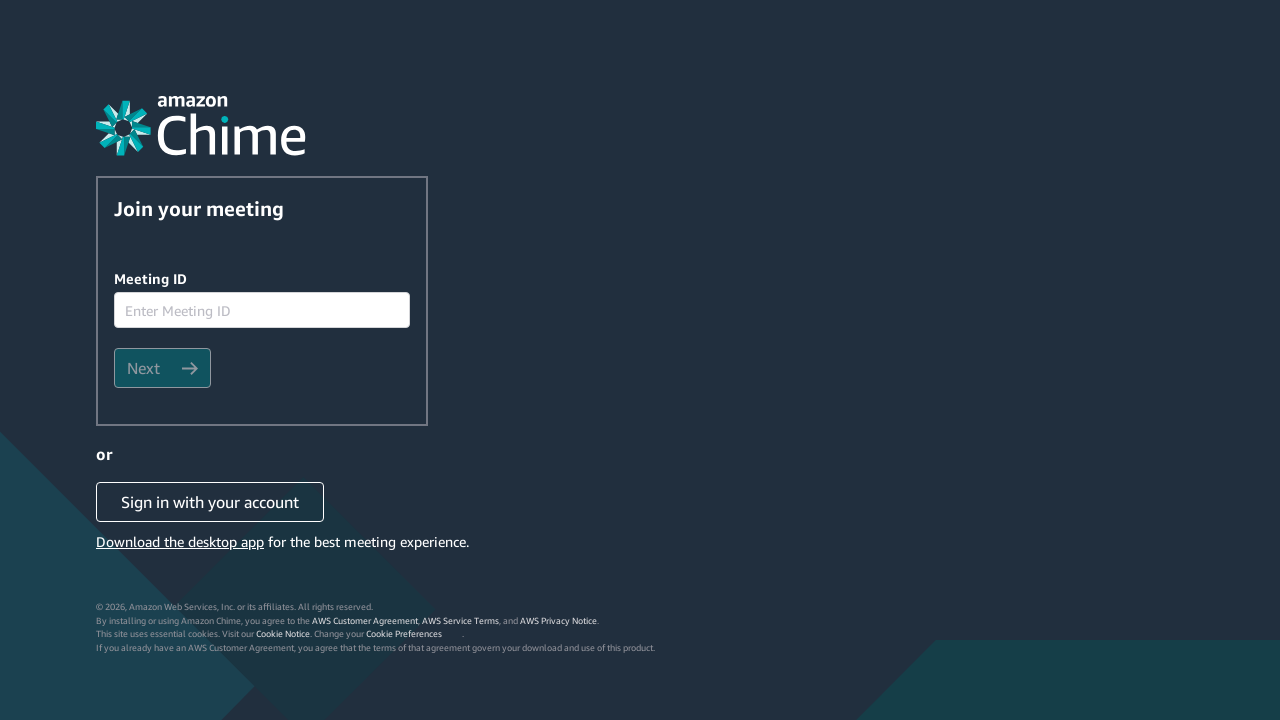

Waited 3 seconds for page to load
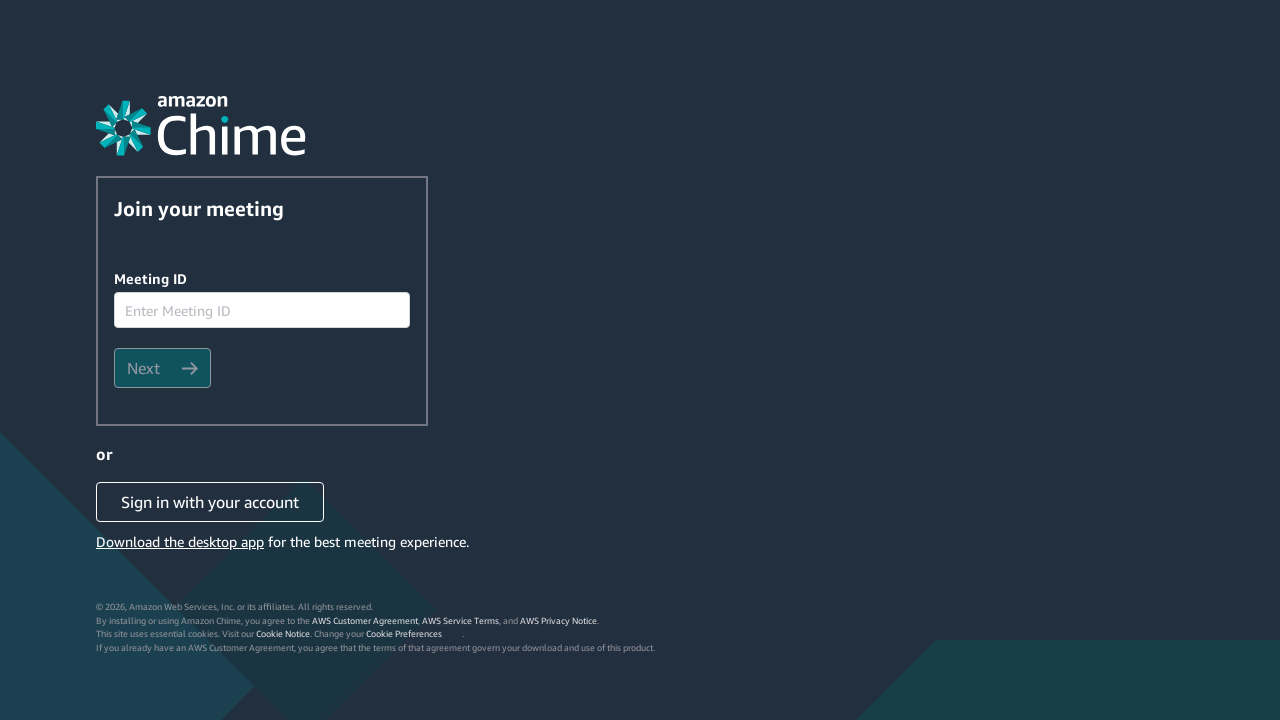

Located AWS Service Terms link
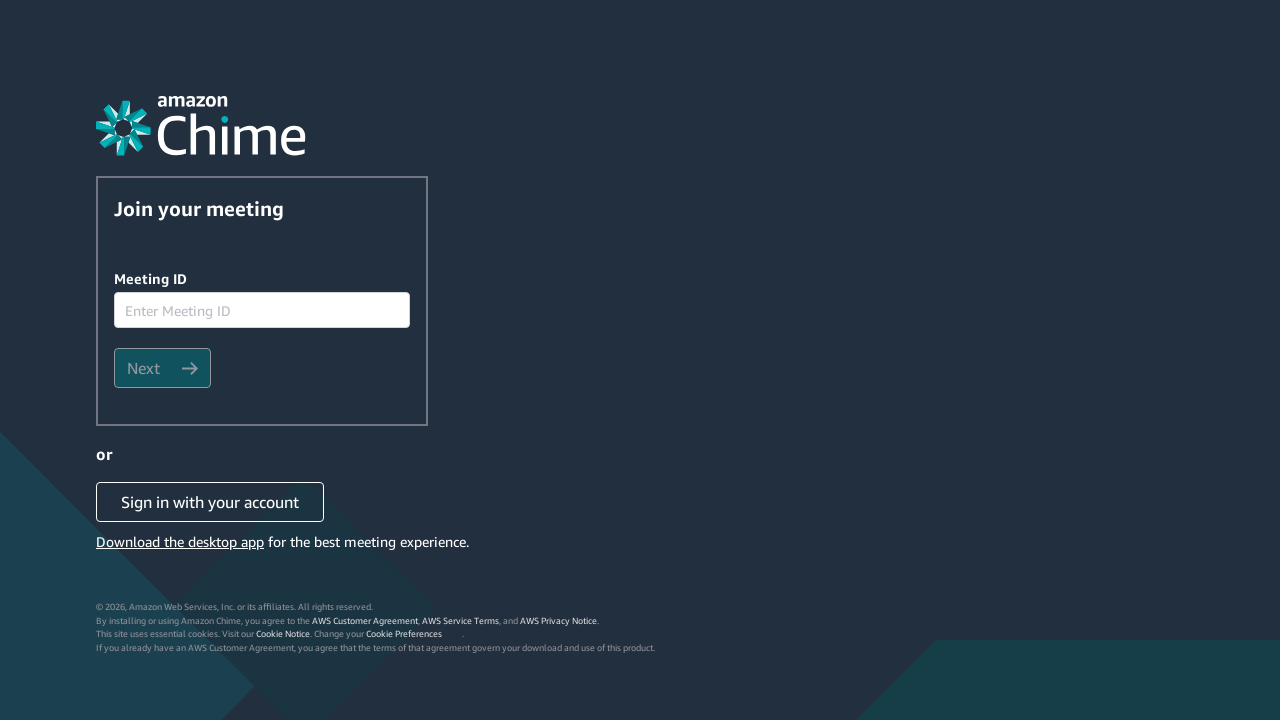

Verified AWS Service Terms link is visible
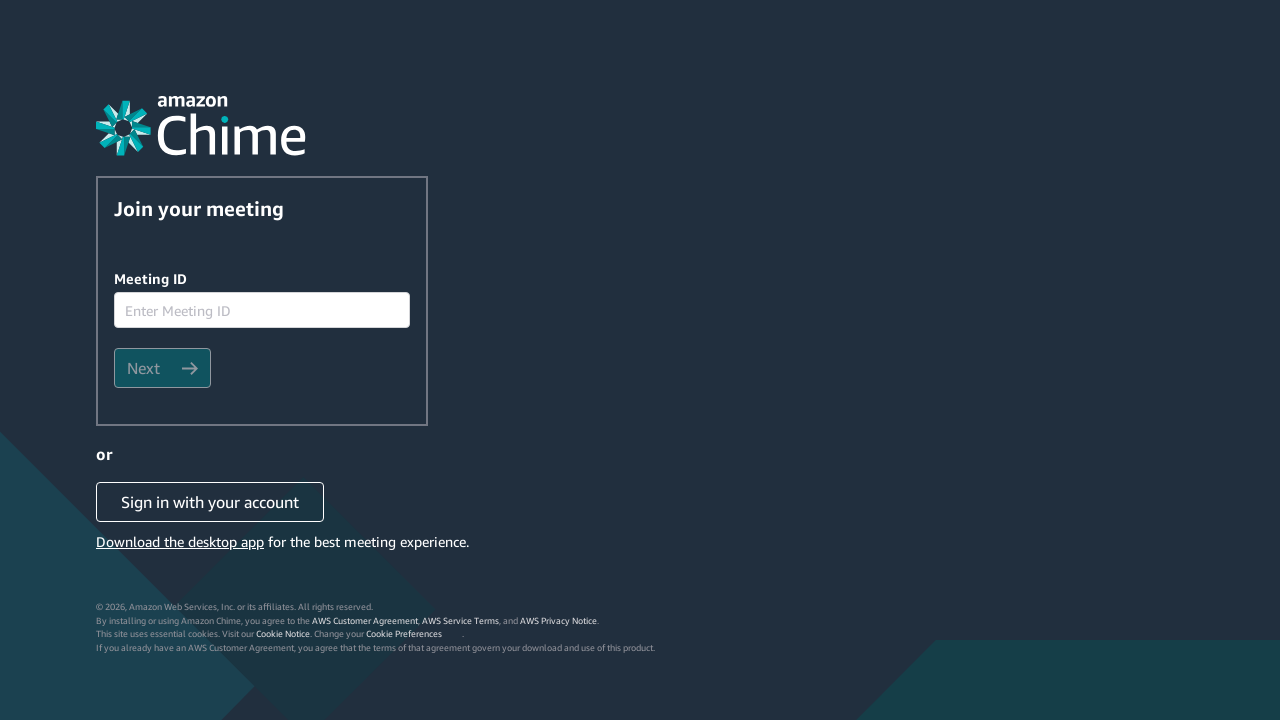

Waited 5 seconds before clicking AWS Privacy link
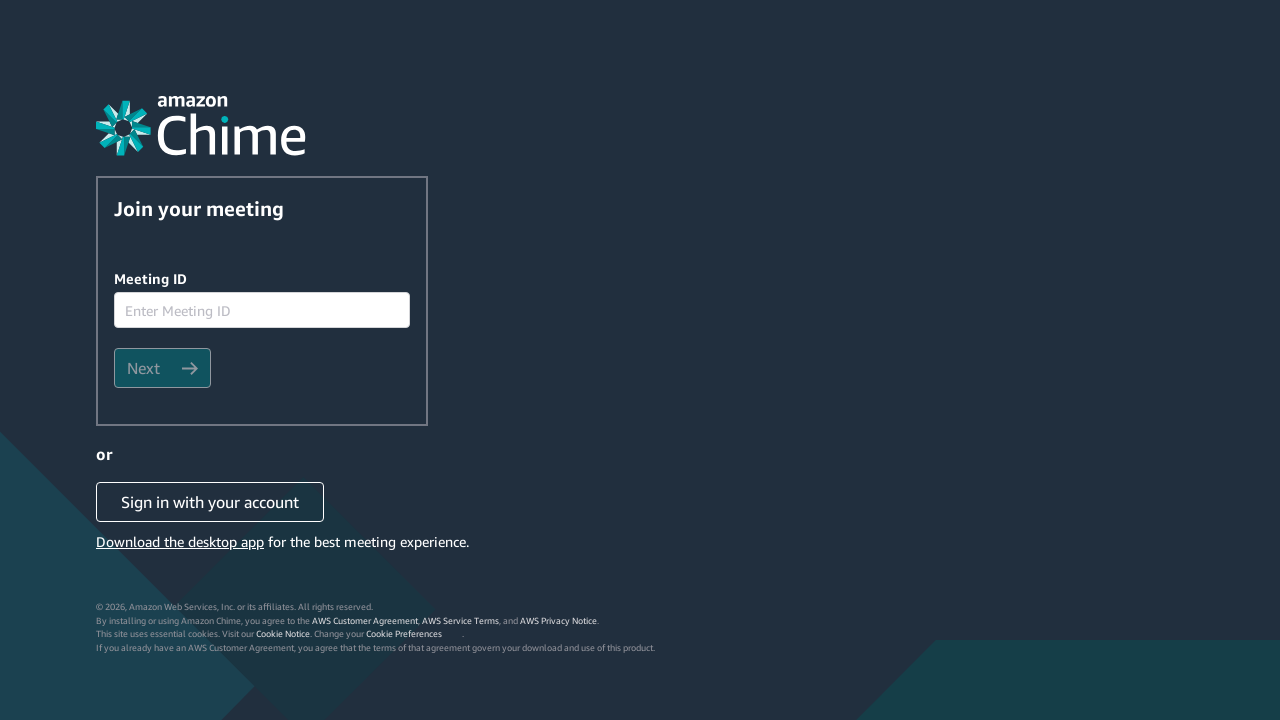

Clicked on AWS Privacy link using partial text match at (558, 620) on a:has-text('AWS Priv')
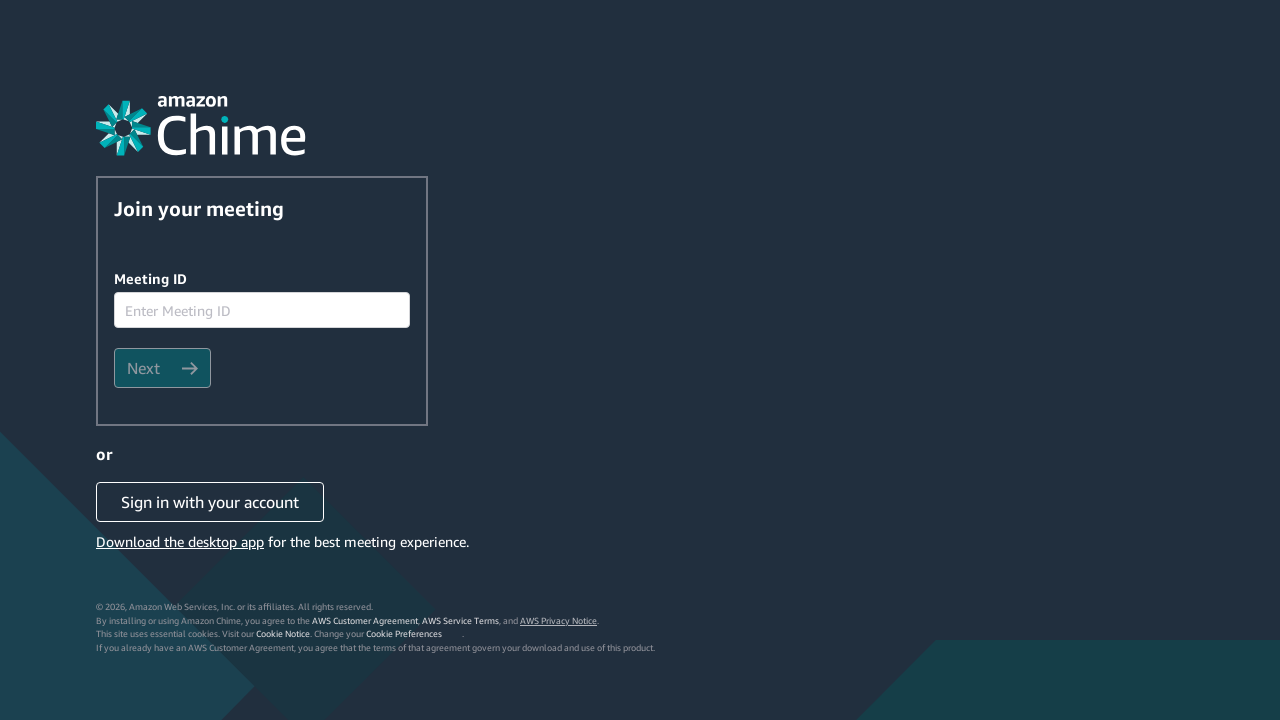

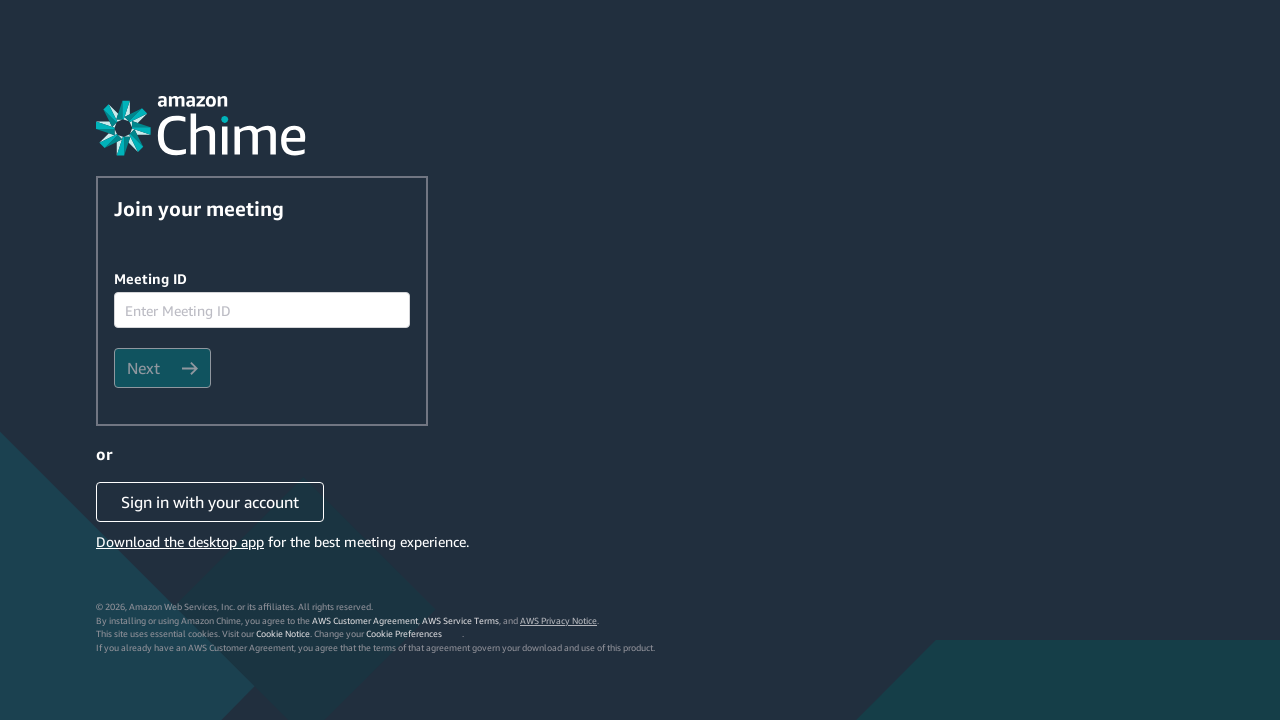